Navigates to a Japanese poetry/lyrics bulletin board site and clicks on the "名作アーカイブ" (Masterpiece Archive) link to access archived content

Starting URL: https://uta.pw/sakusibbs/

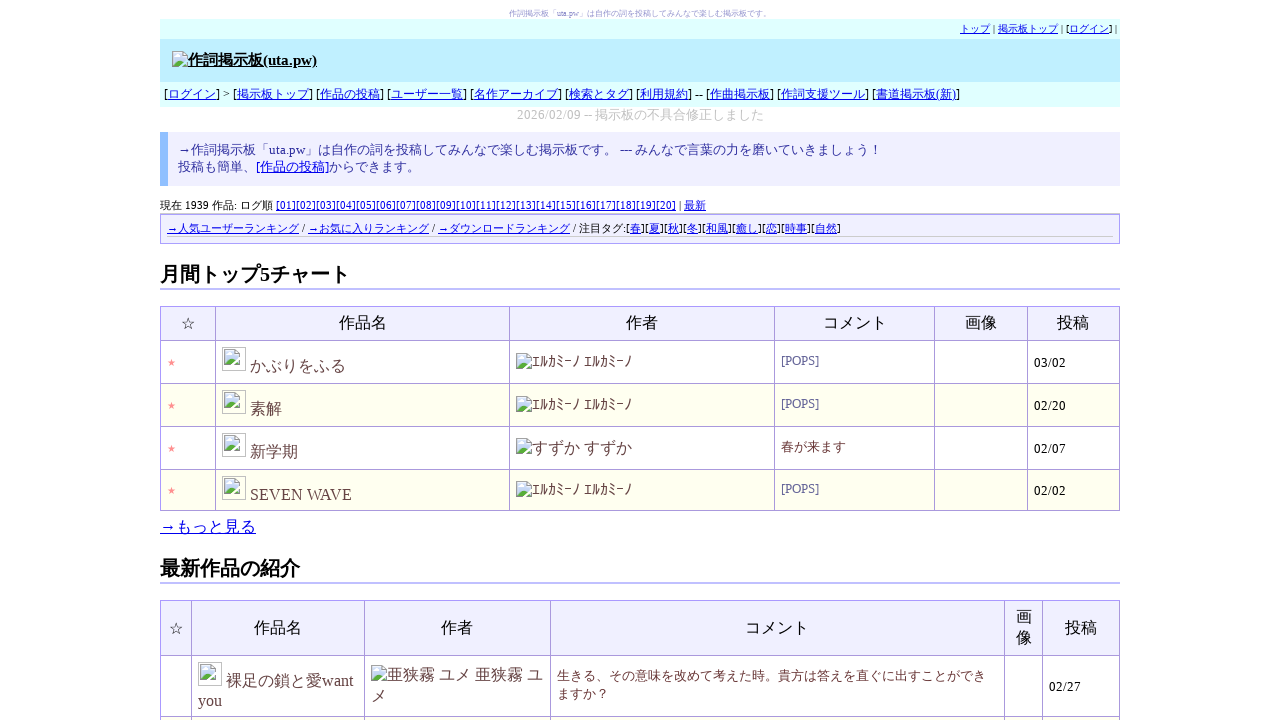

Clicked on the '名作アーカイブ' (Masterpiece Archive) link at (516, 94) on text=名作アーカイブ
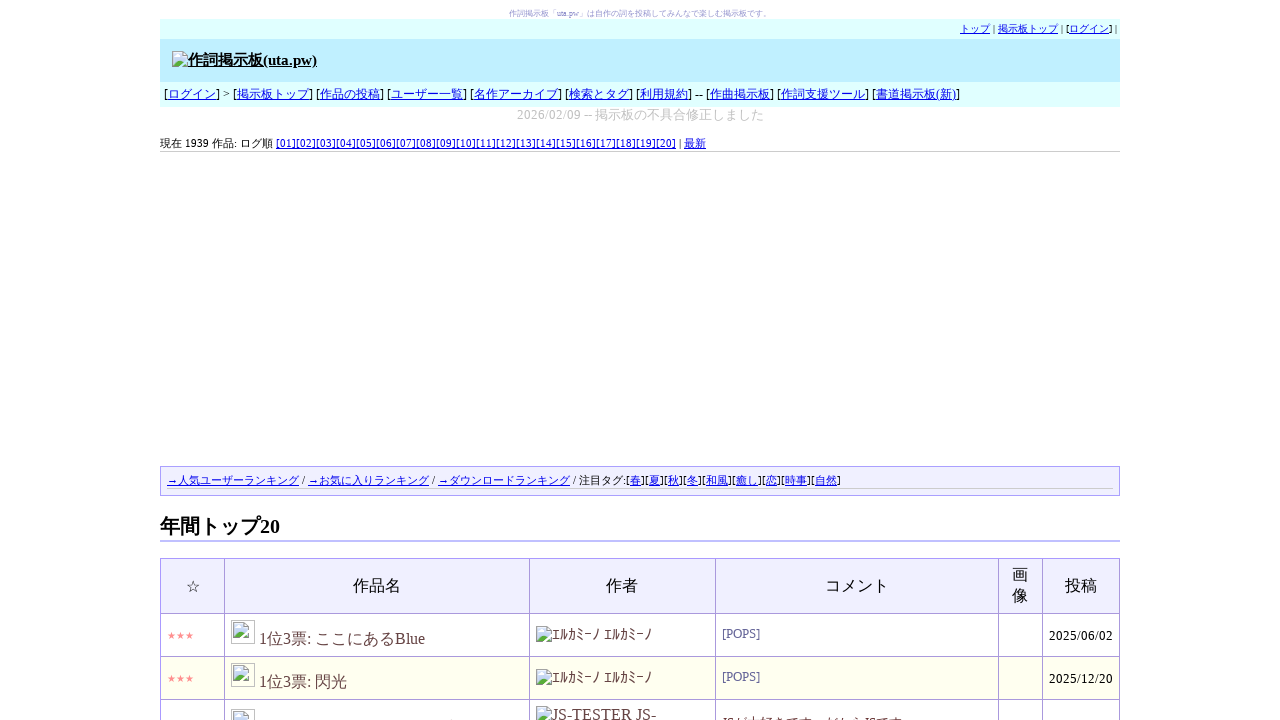

Waited for page to load after clicking Masterpiece Archive link
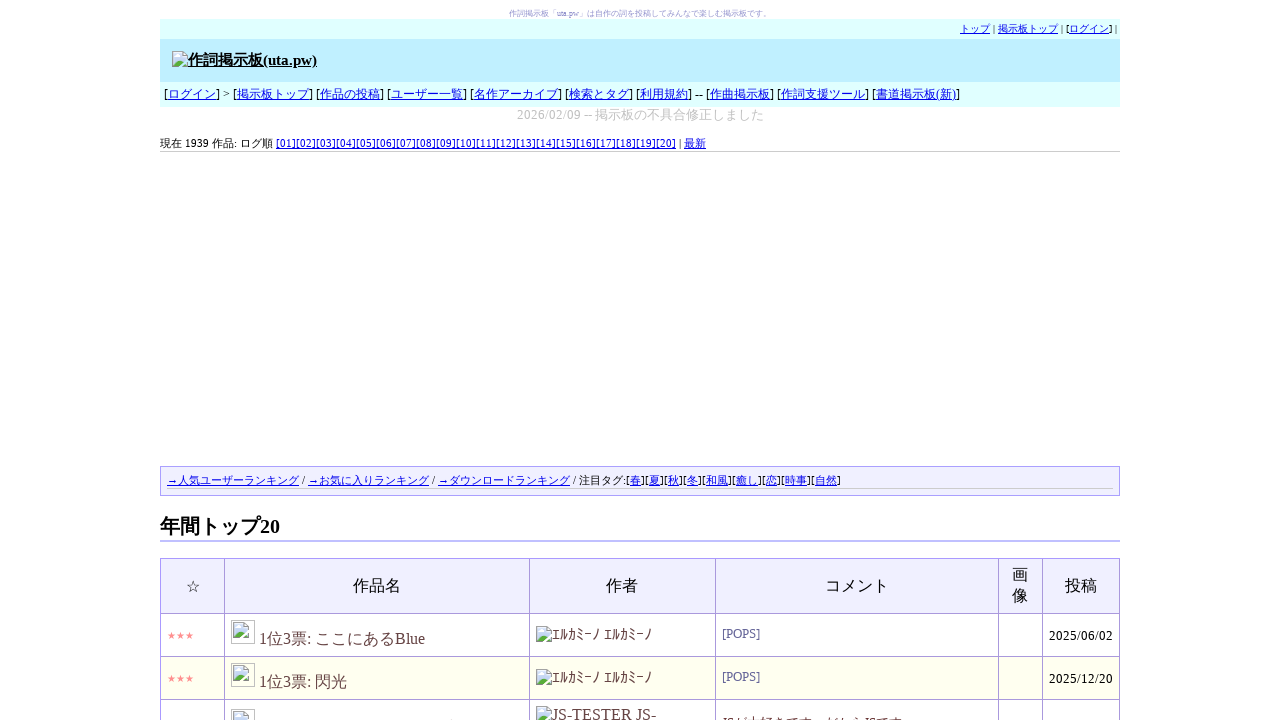

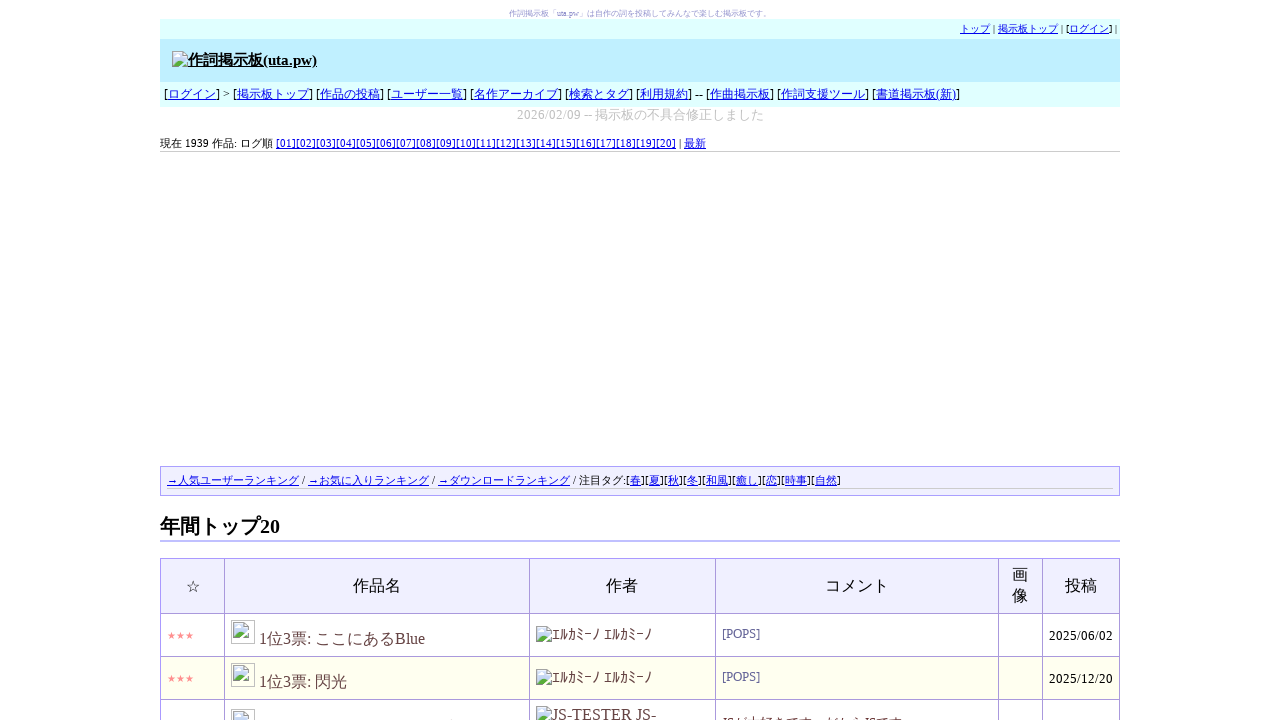